Tests file upload functionality by selecting a file using the file input, clicking upload, and verifying the "File Uploaded!" message is displayed.

Starting URL: https://the-internet.herokuapp.com/upload

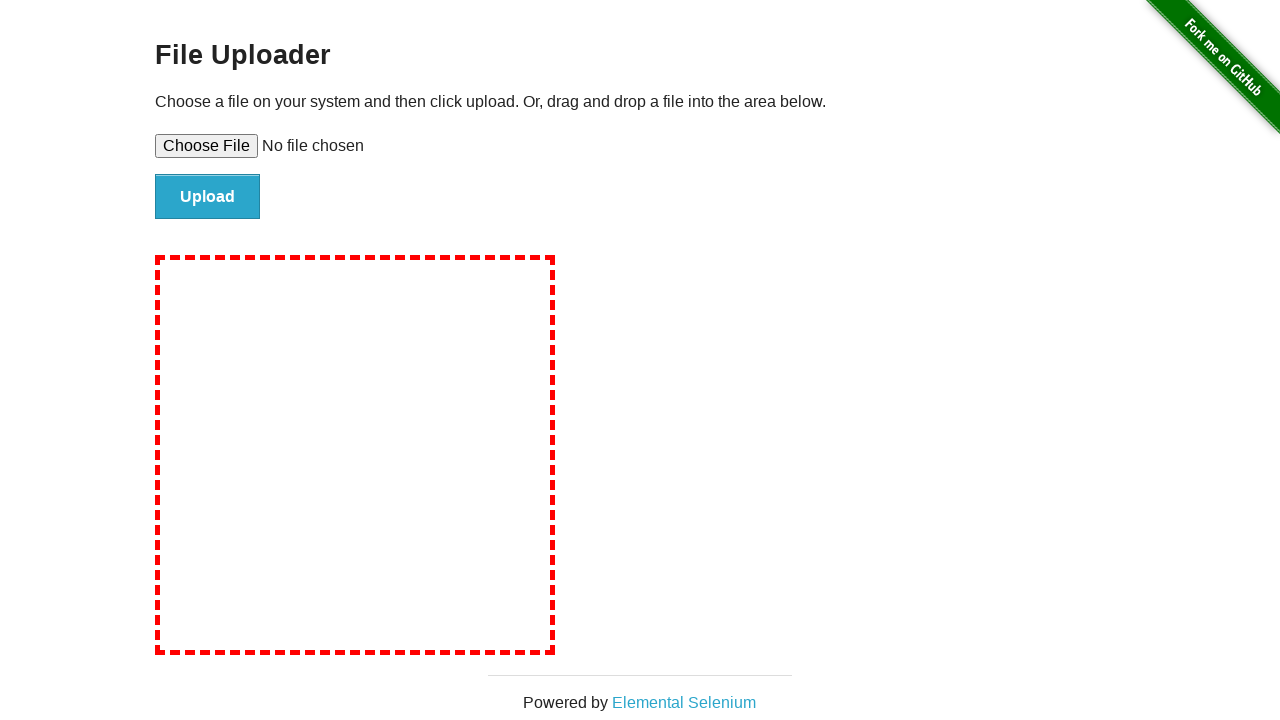

Selected test file (deneme.txt) using file input
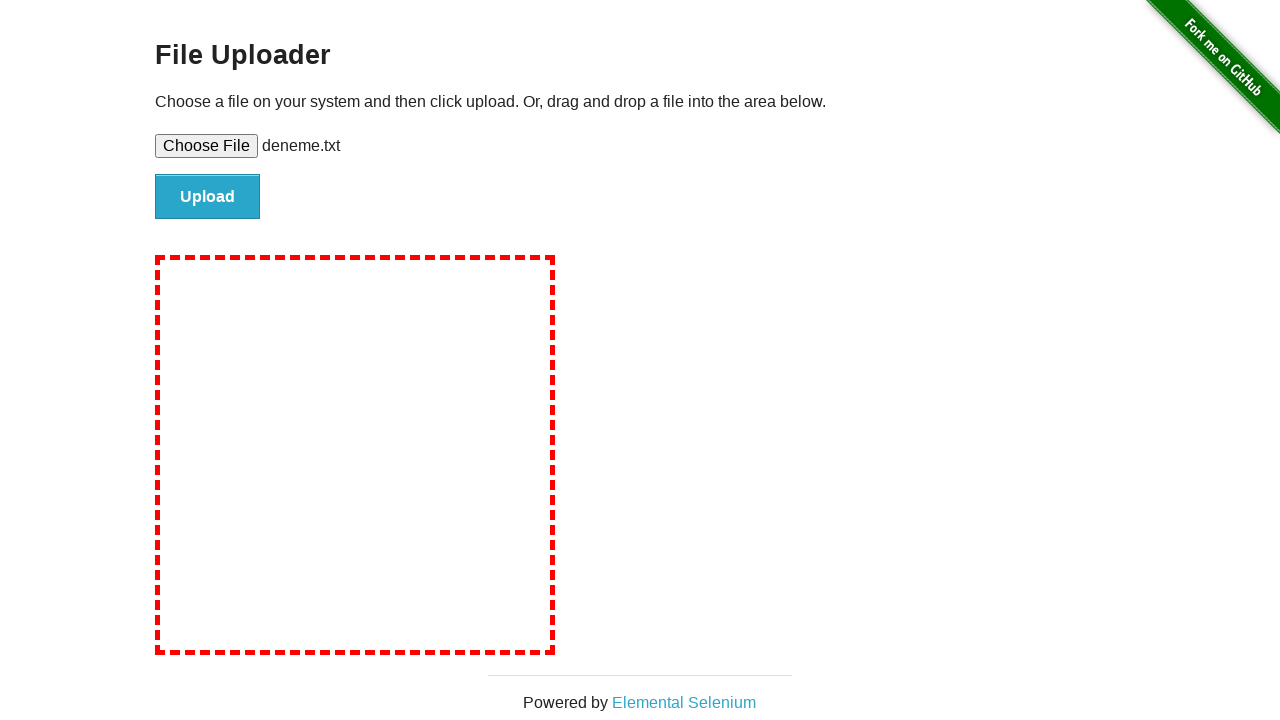

Clicked the Upload button at (208, 197) on #file-submit
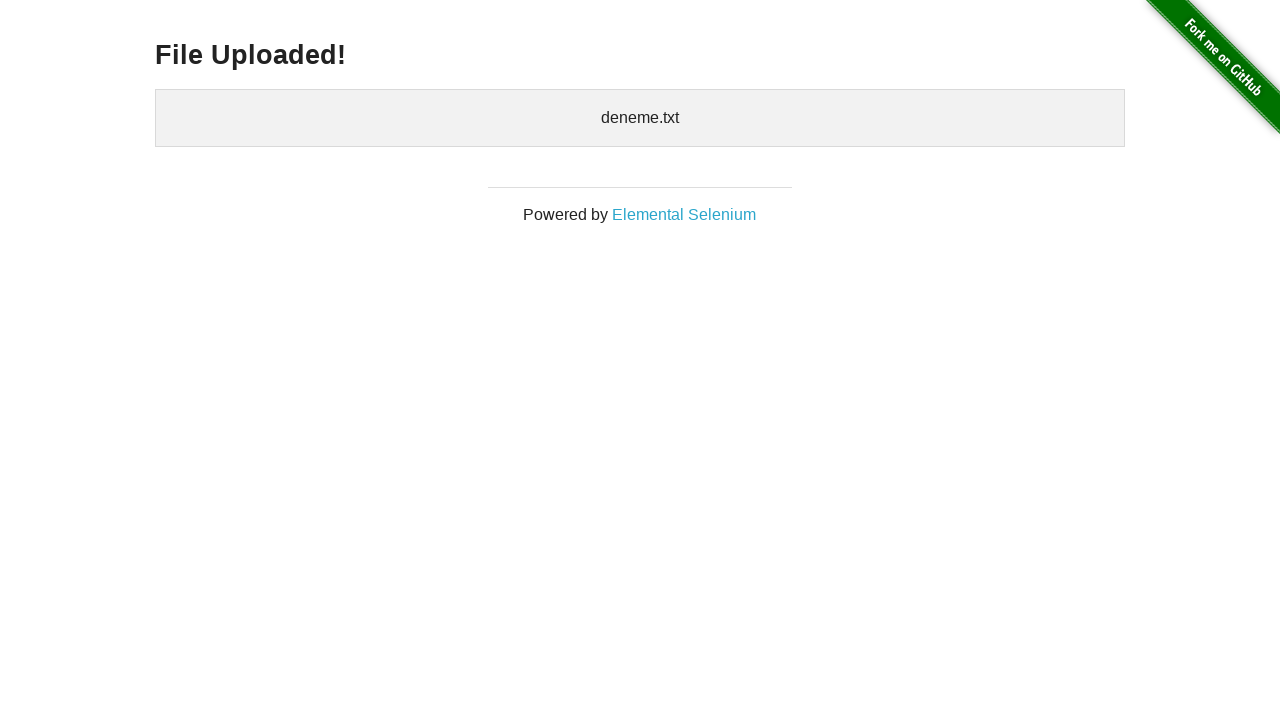

Waited for 'File Uploaded!' heading to become visible
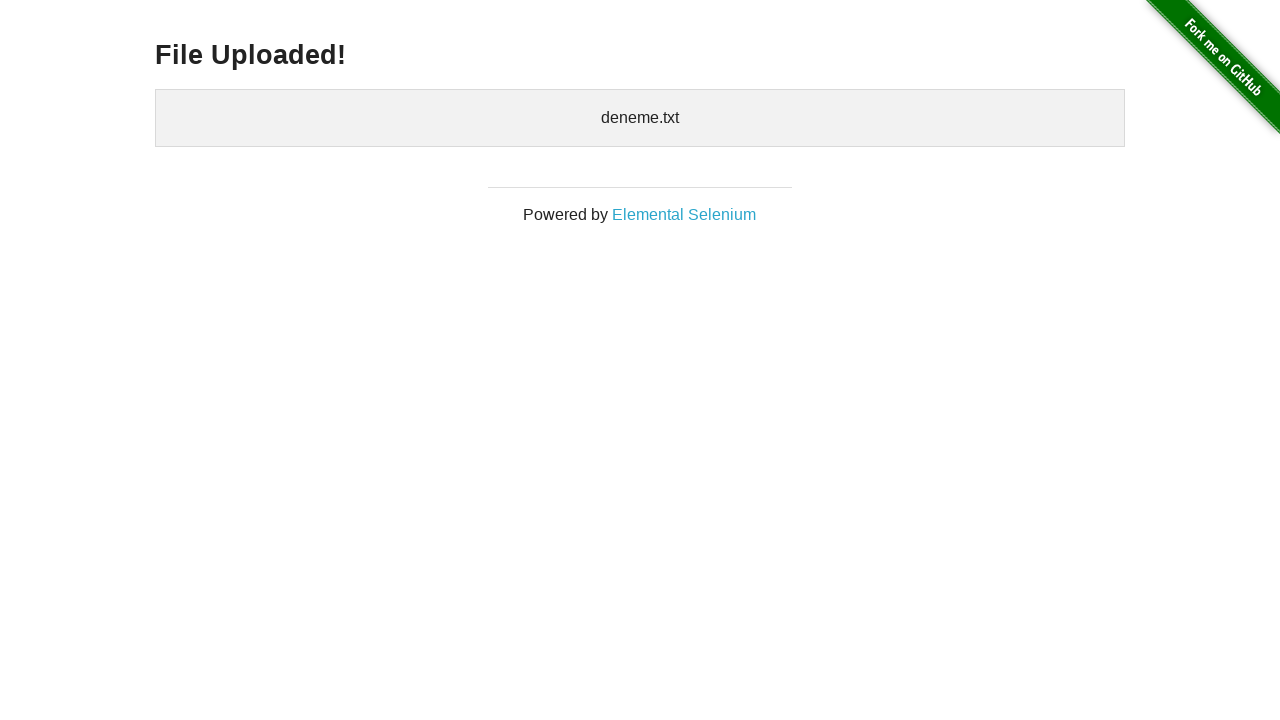

Verified that 'File Uploaded!' heading is visible
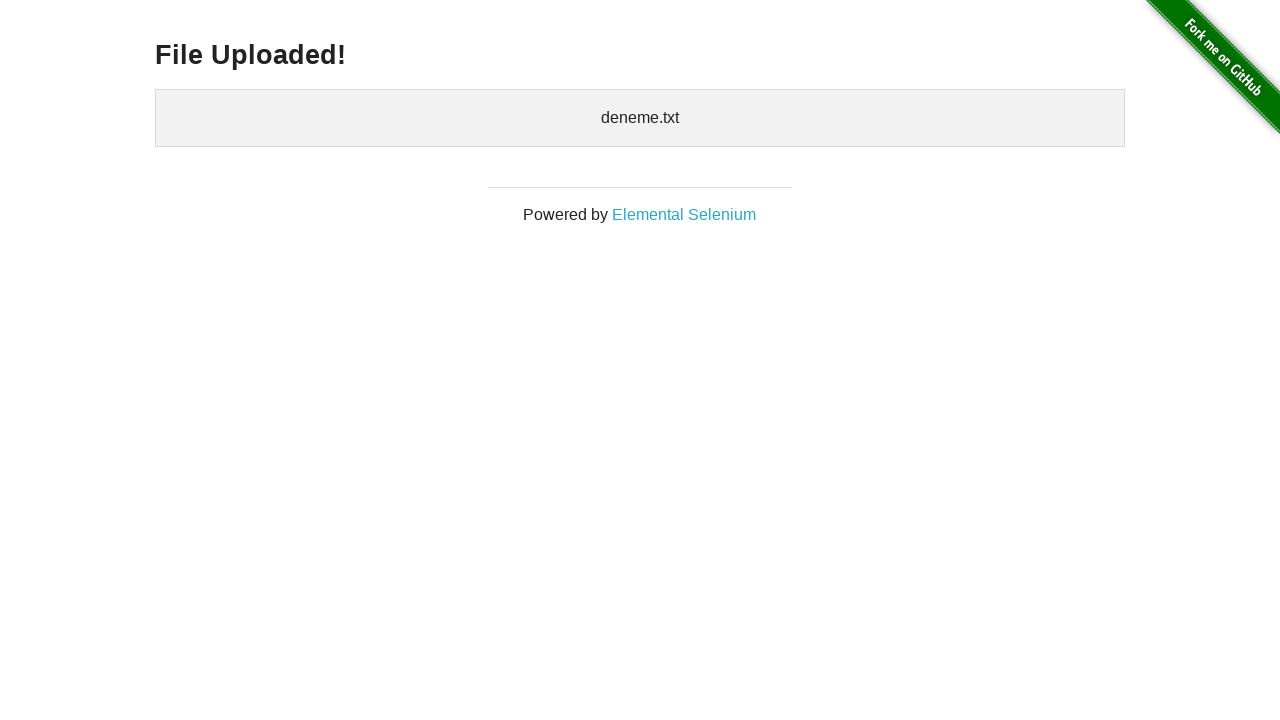

Cleaned up temporary test file
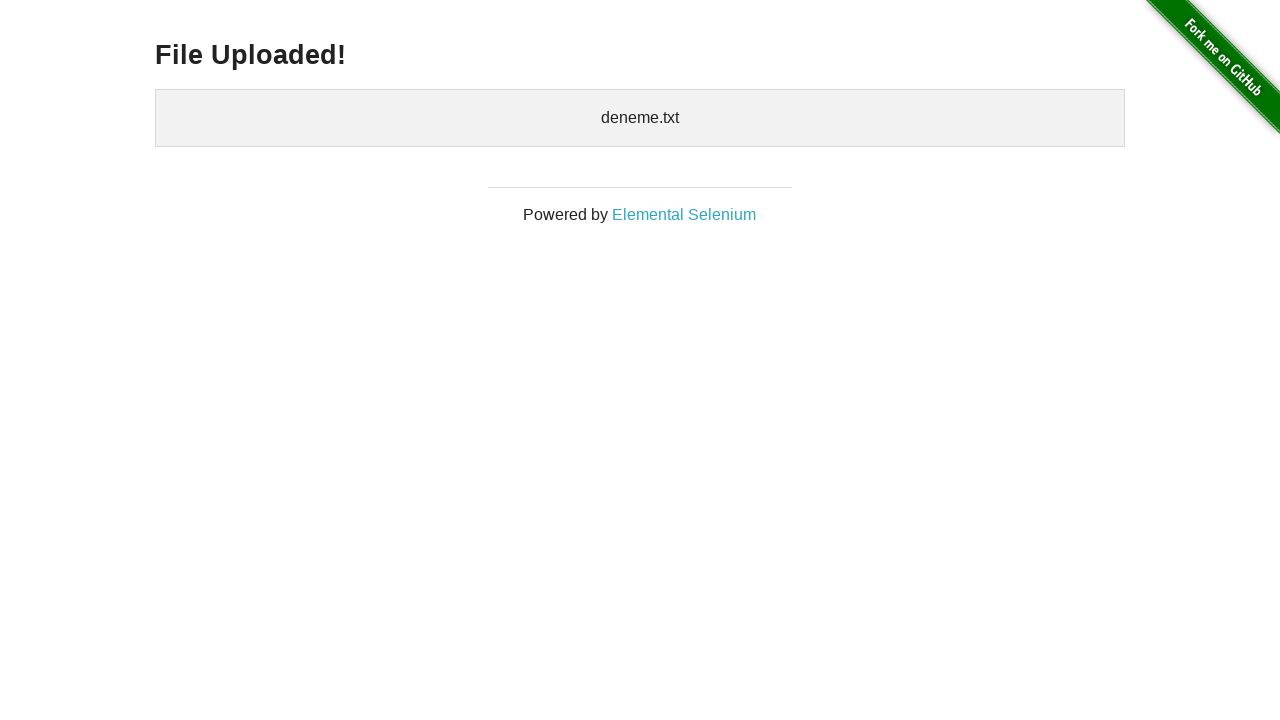

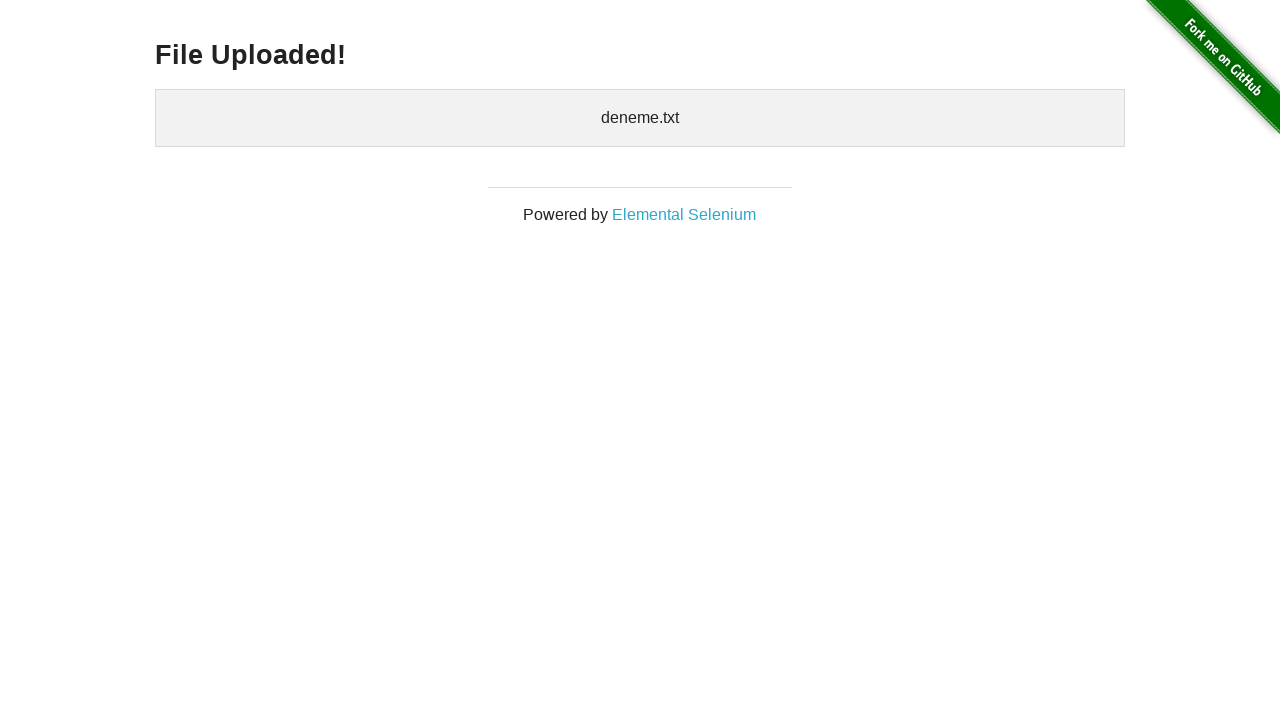